Tests sorting the Email column in ascending order by clicking the column header and verifying the text values are sorted alphabetically.

Starting URL: http://the-internet.herokuapp.com/tables

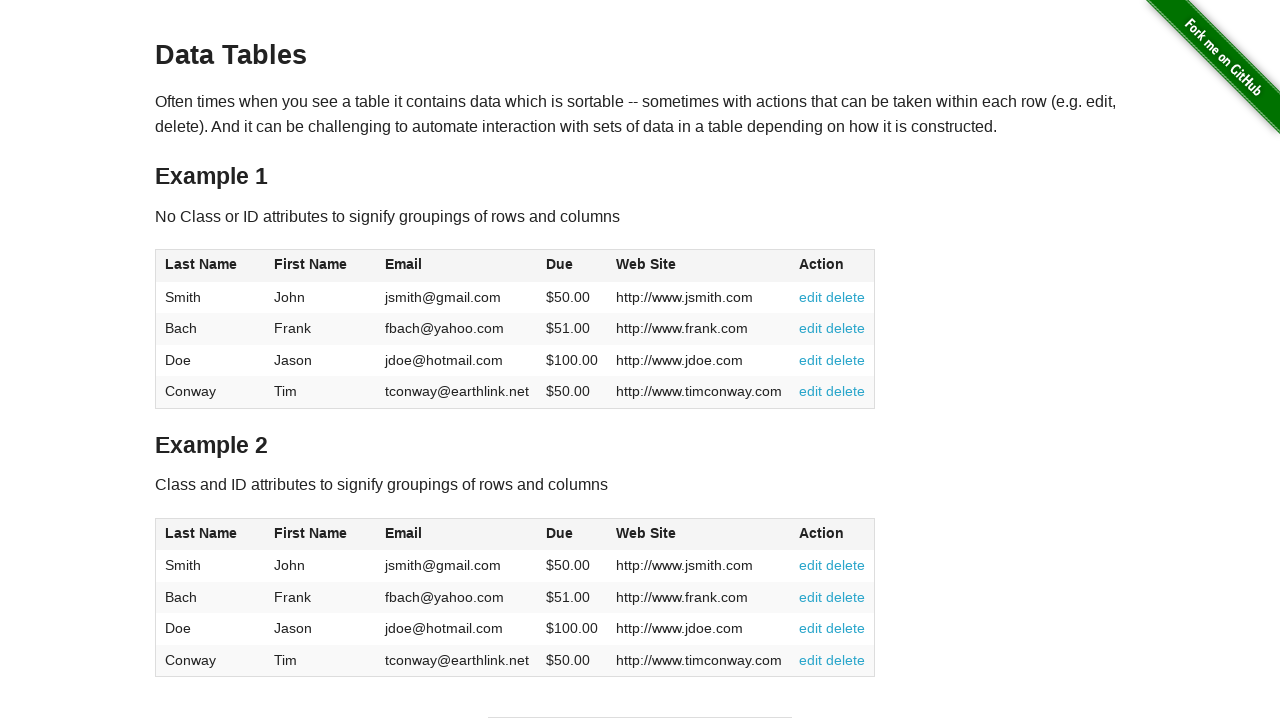

Clicked Email column header to sort at (457, 266) on #table1 thead tr th:nth-of-type(3)
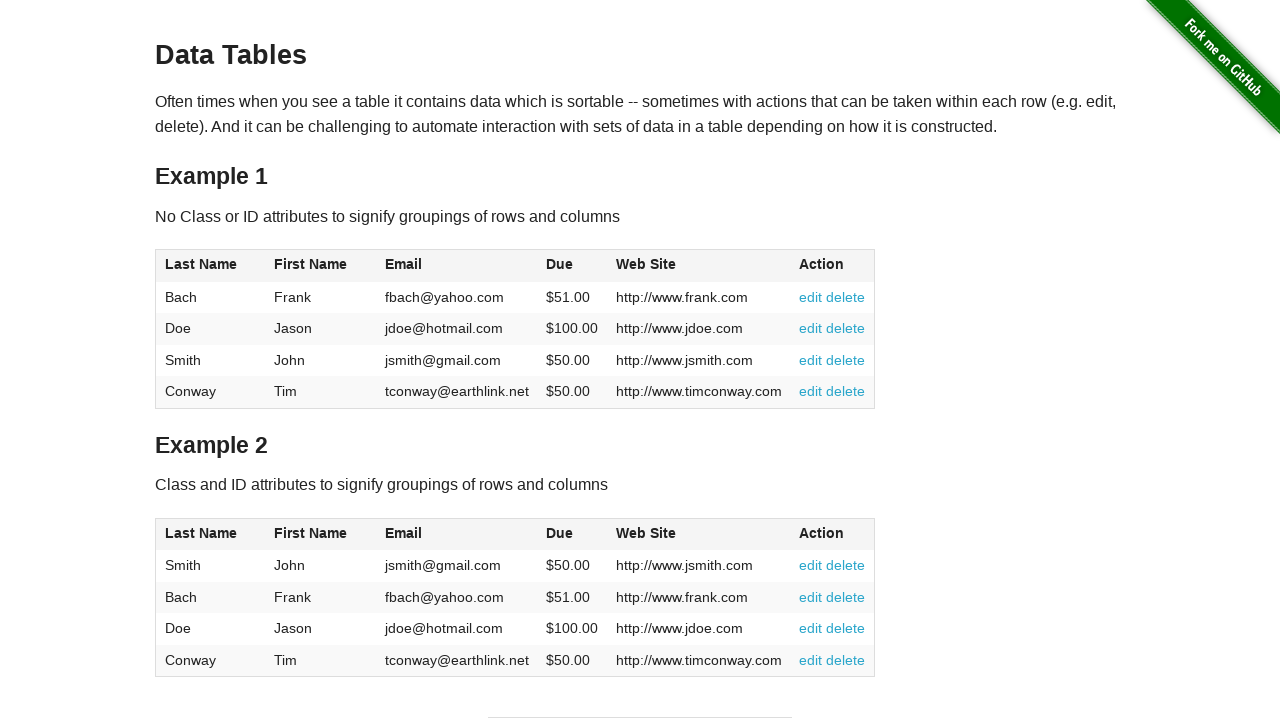

Email column data loaded after sorting
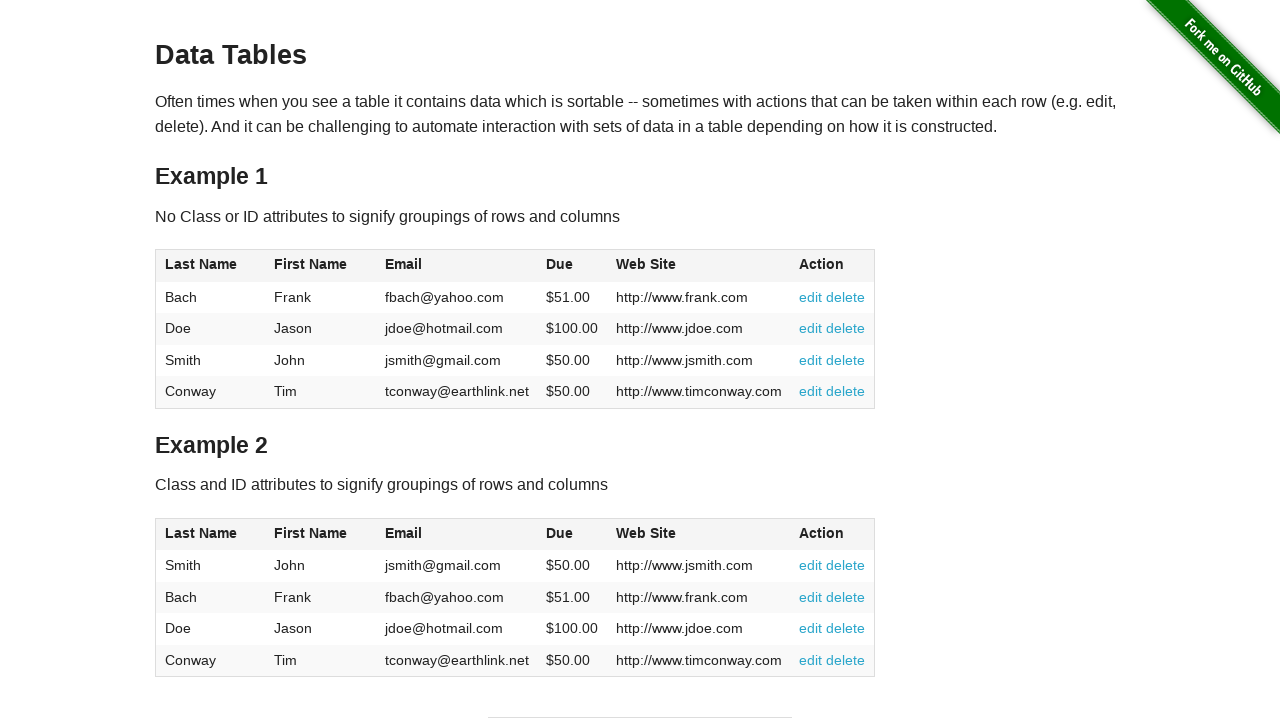

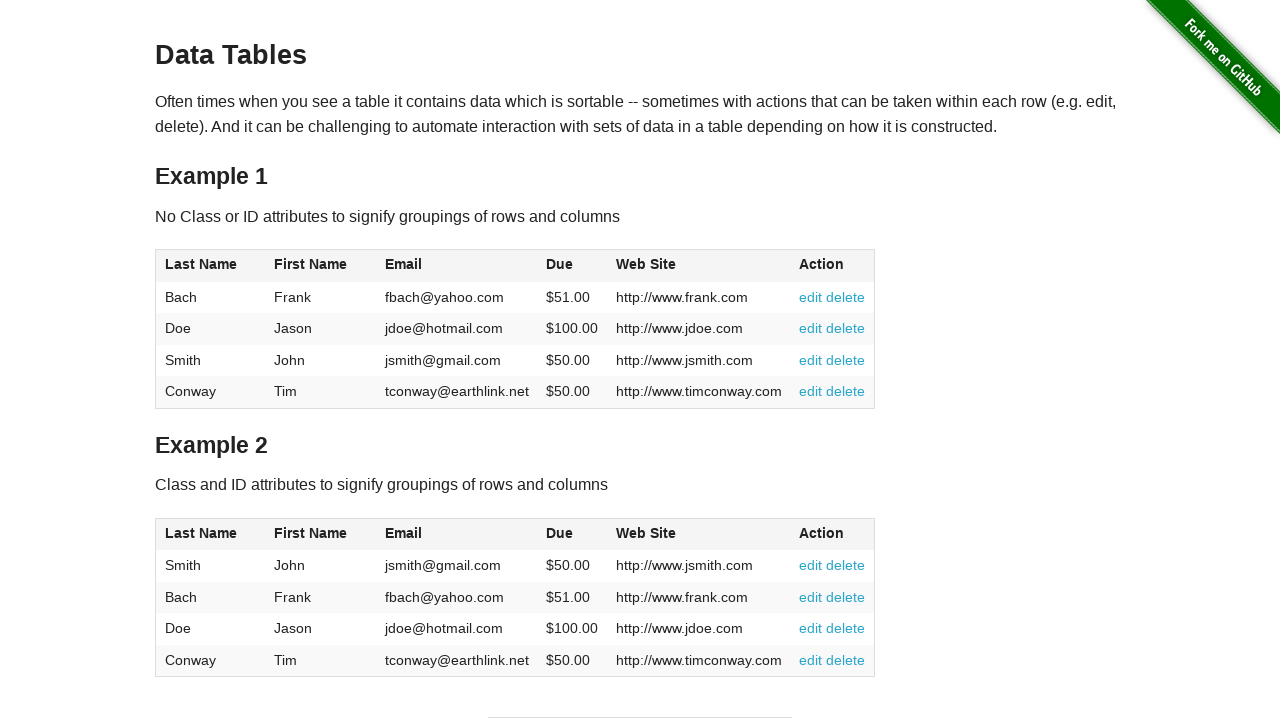